Tests autocomplete suggestion functionality by typing in the input field and selecting a suggestion from the dropdown

Starting URL: http://www.qaclickacademy.com/practice.php

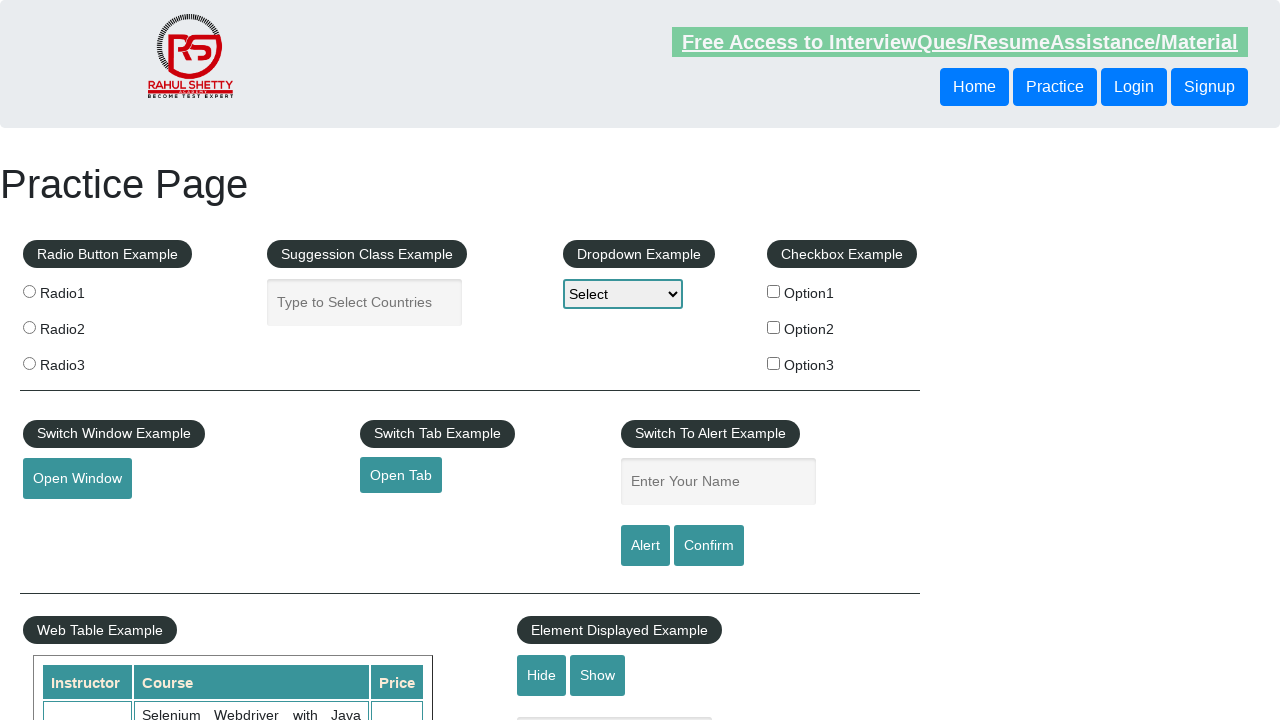

Navigated to QA Click Academy practice page
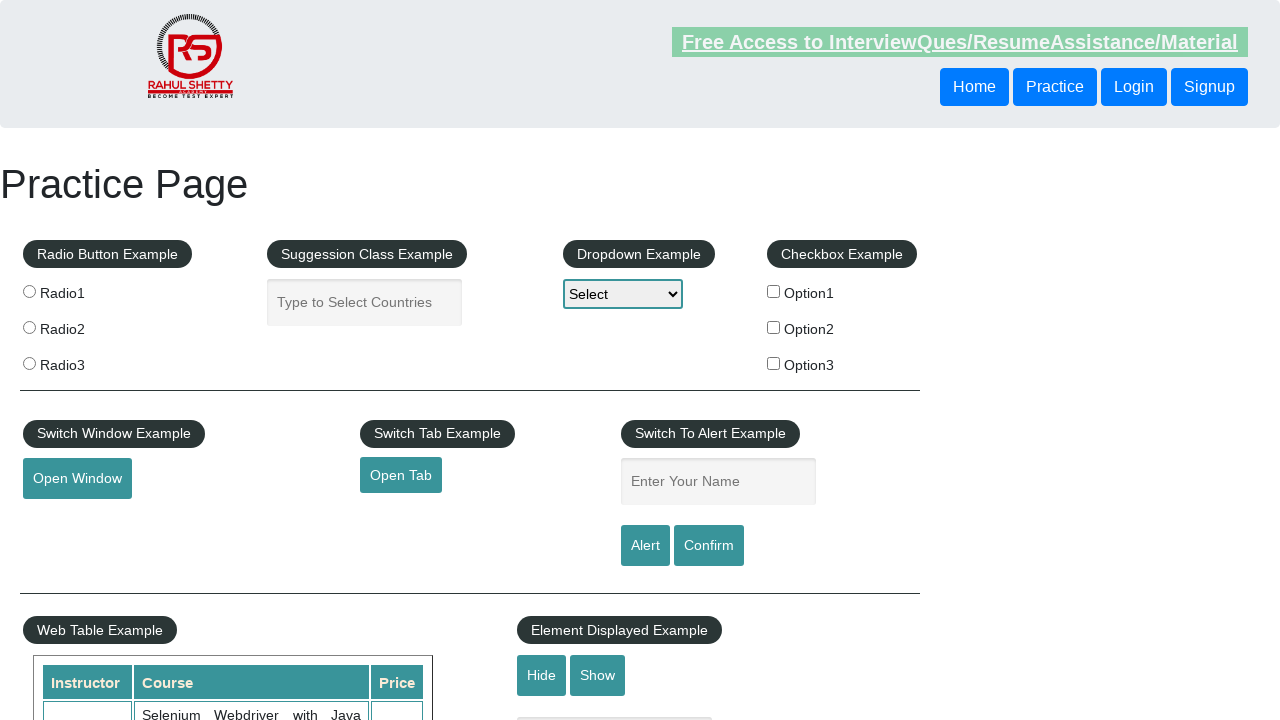

Typed 'United States' in the autocomplete field on #autocomplete
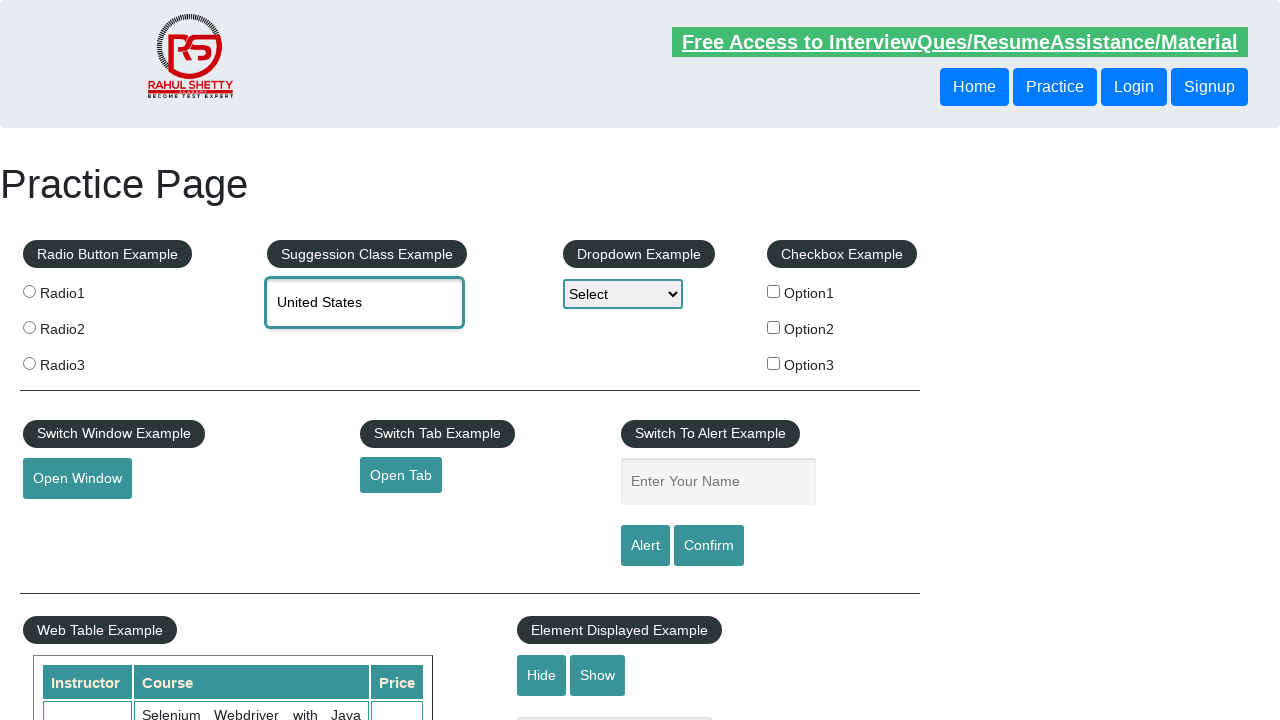

Autocomplete suggestions dropdown appeared
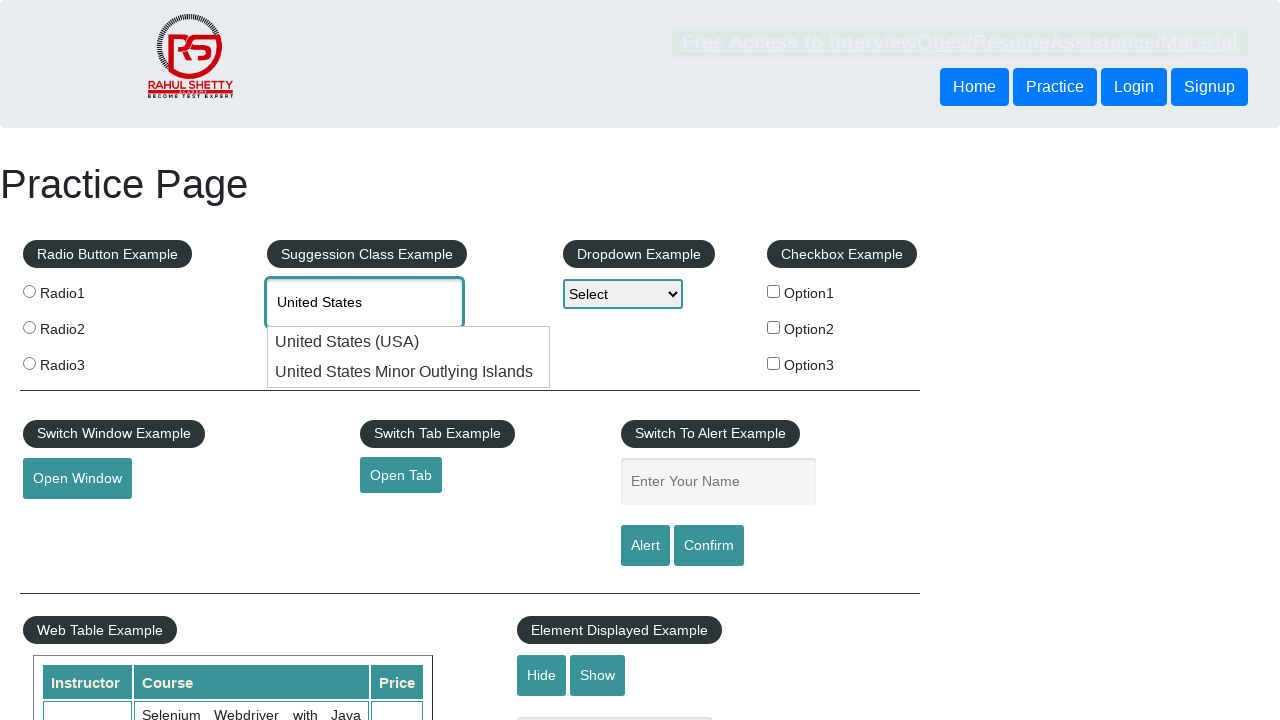

Retrieved all autocomplete suggestion elements
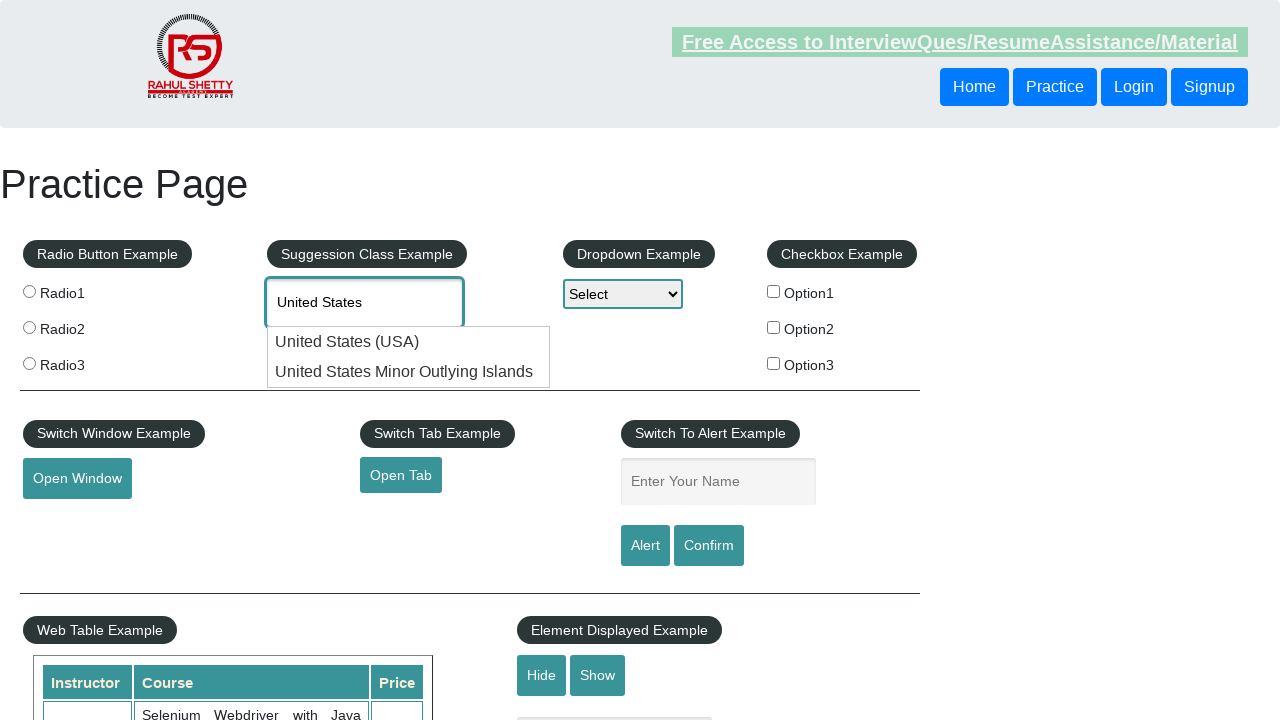

Clicked on 'United States Minor Outlying Islands' suggestion
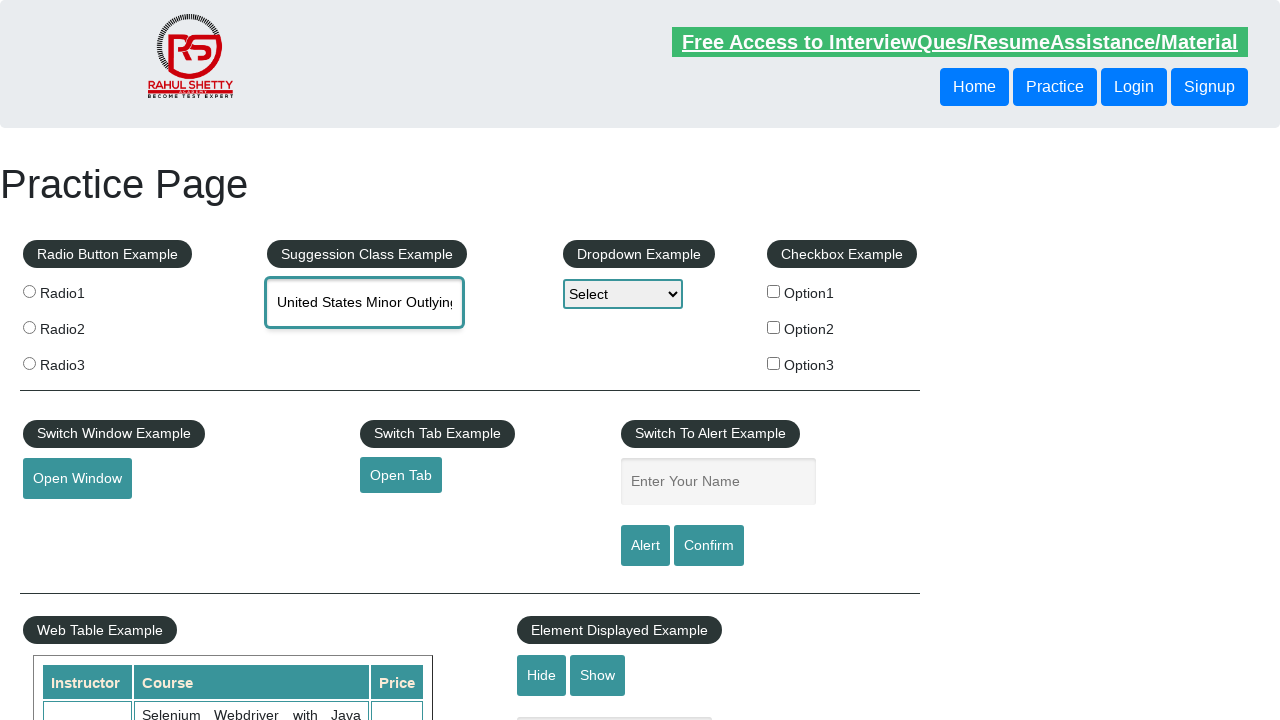

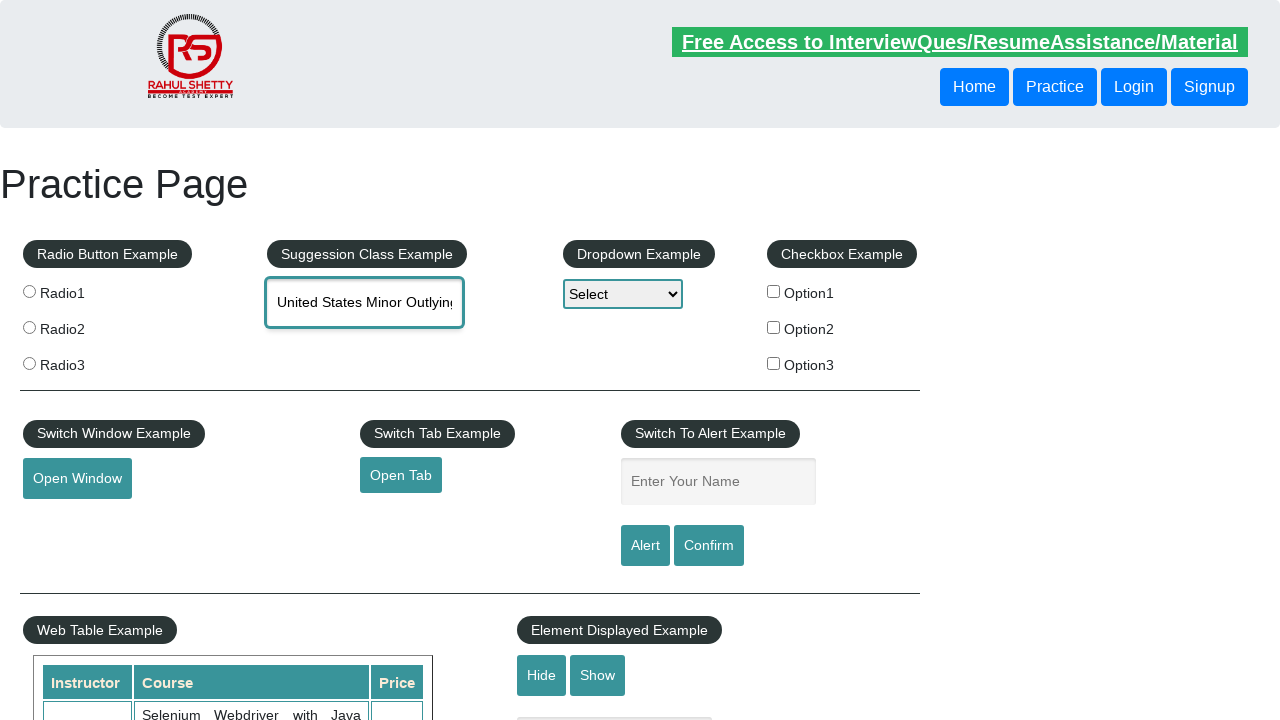